Tests selecting multiple non-consecutive items using Ctrl+click

Starting URL: http://jqueryui.com/resources/demos/selectable/display-grid.html

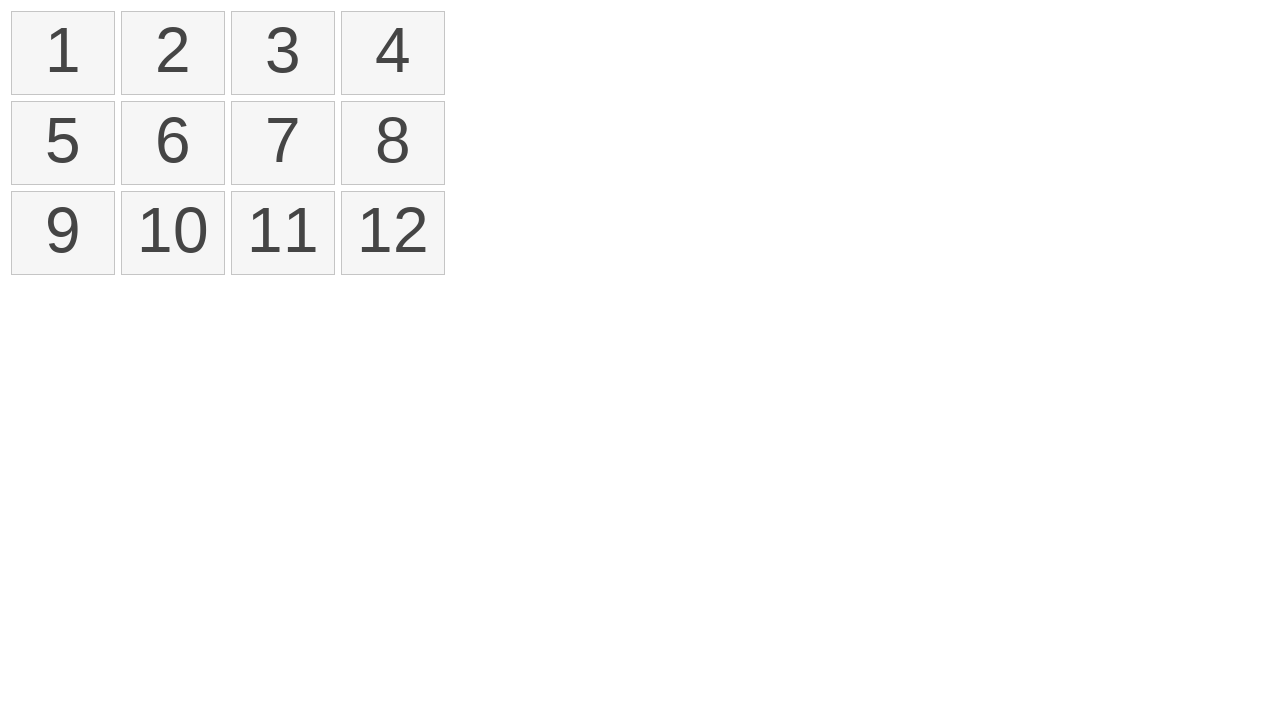

Located all selectable list items in the grid
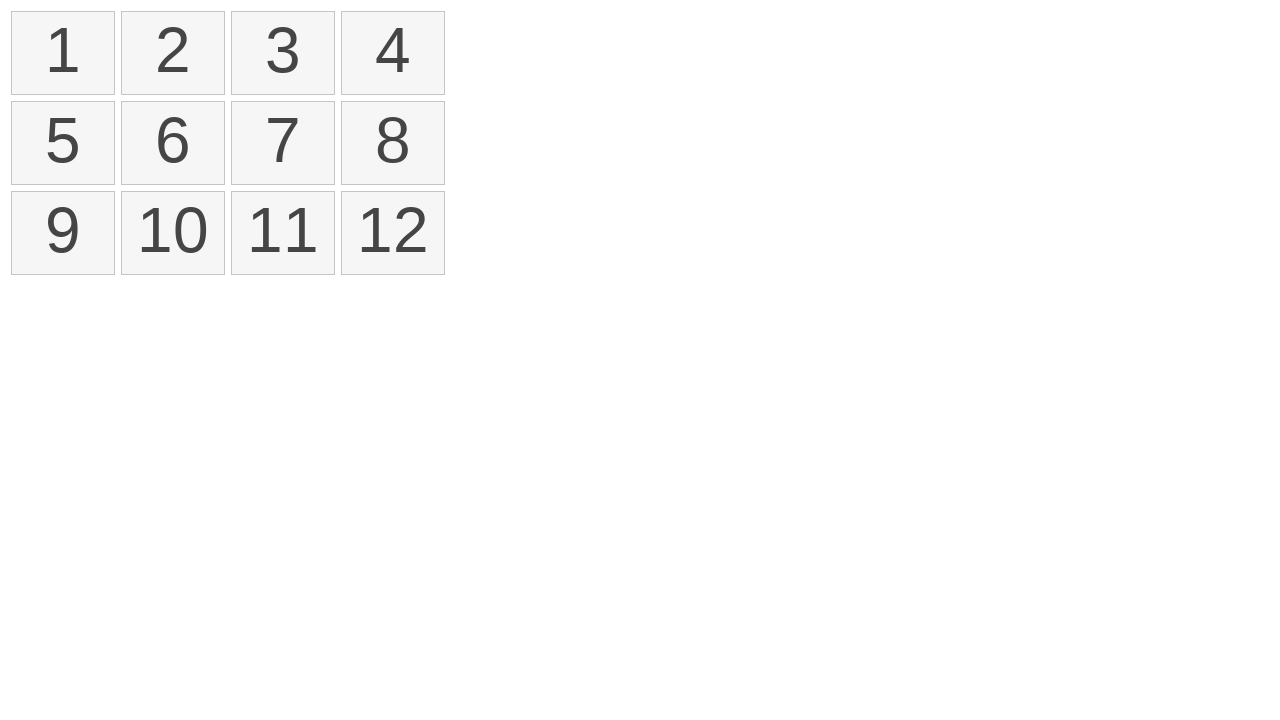

Pressed Control key to enable multi-select mode
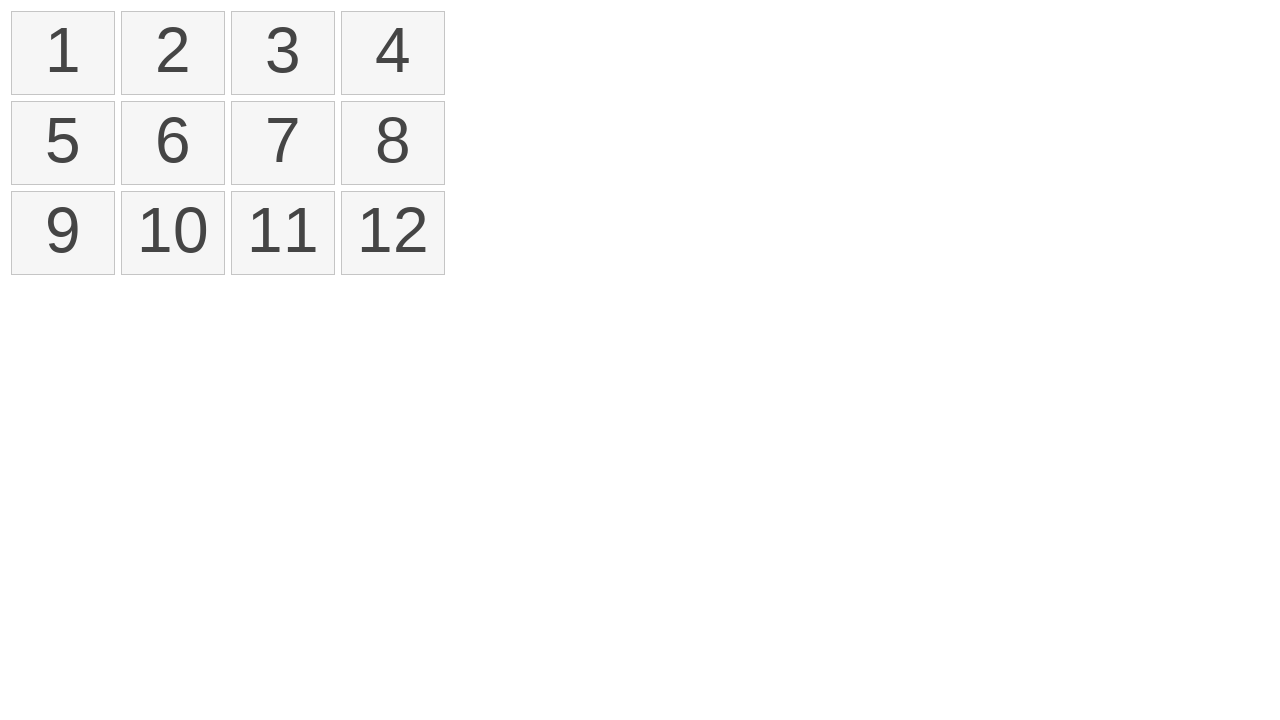

Ctrl+clicked first item (index 0) at (63, 53) on xpath=//ol[@class='ui-selectable']/li >> nth=0
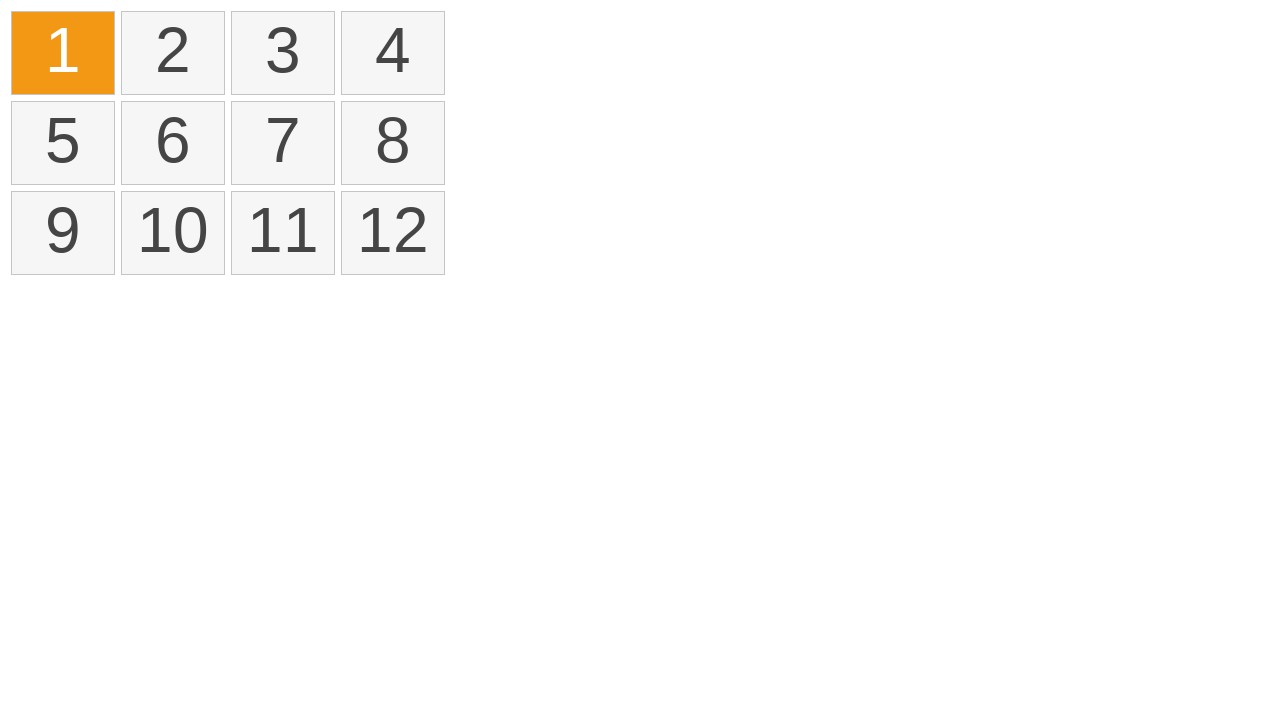

Ctrl+clicked third item (index 2) at (283, 53) on xpath=//ol[@class='ui-selectable']/li >> nth=2
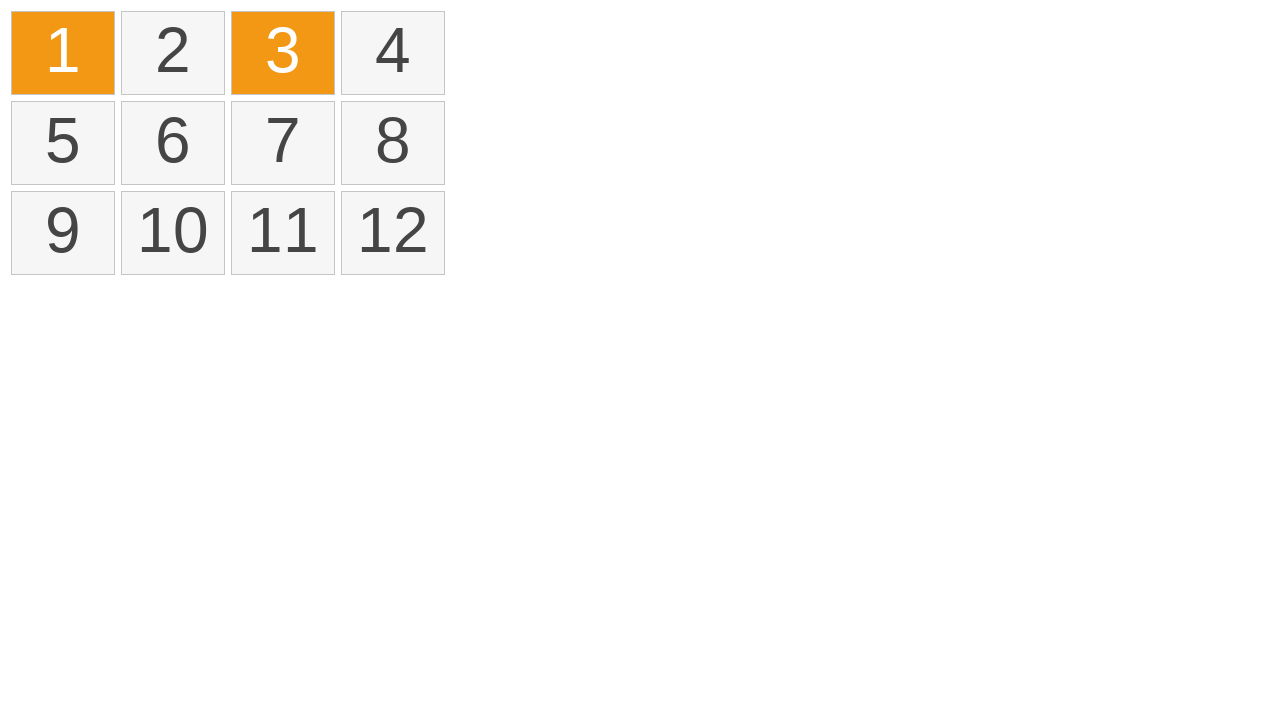

Ctrl+clicked fifth item (index 4) at (63, 143) on xpath=//ol[@class='ui-selectable']/li >> nth=4
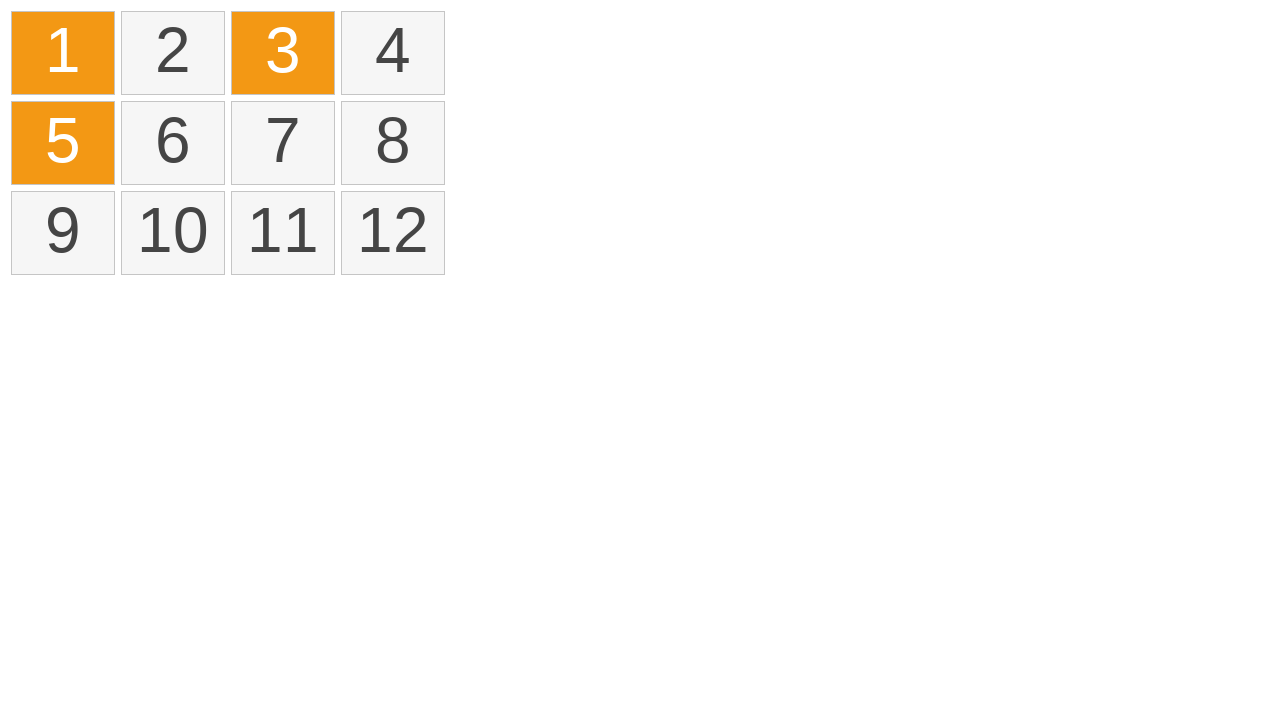

Ctrl+clicked sixth item (index 5) at (173, 143) on xpath=//ol[@class='ui-selectable']/li >> nth=5
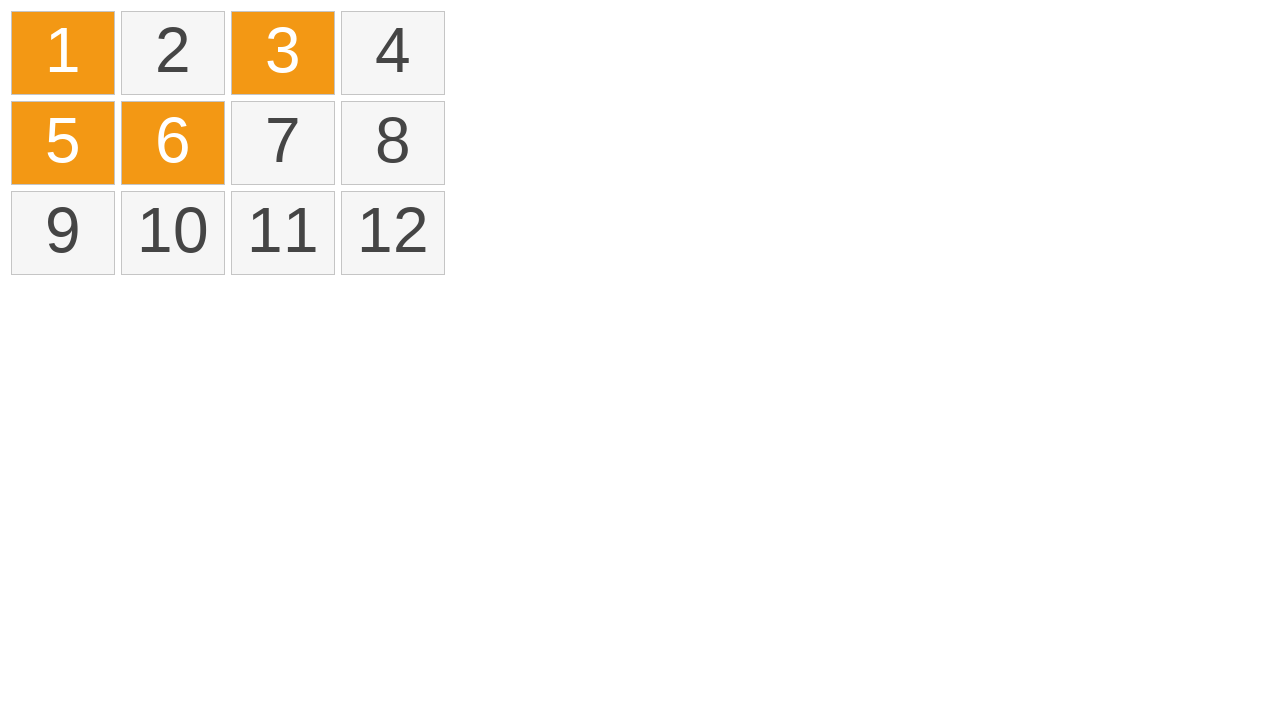

Released Control key to end multi-select mode
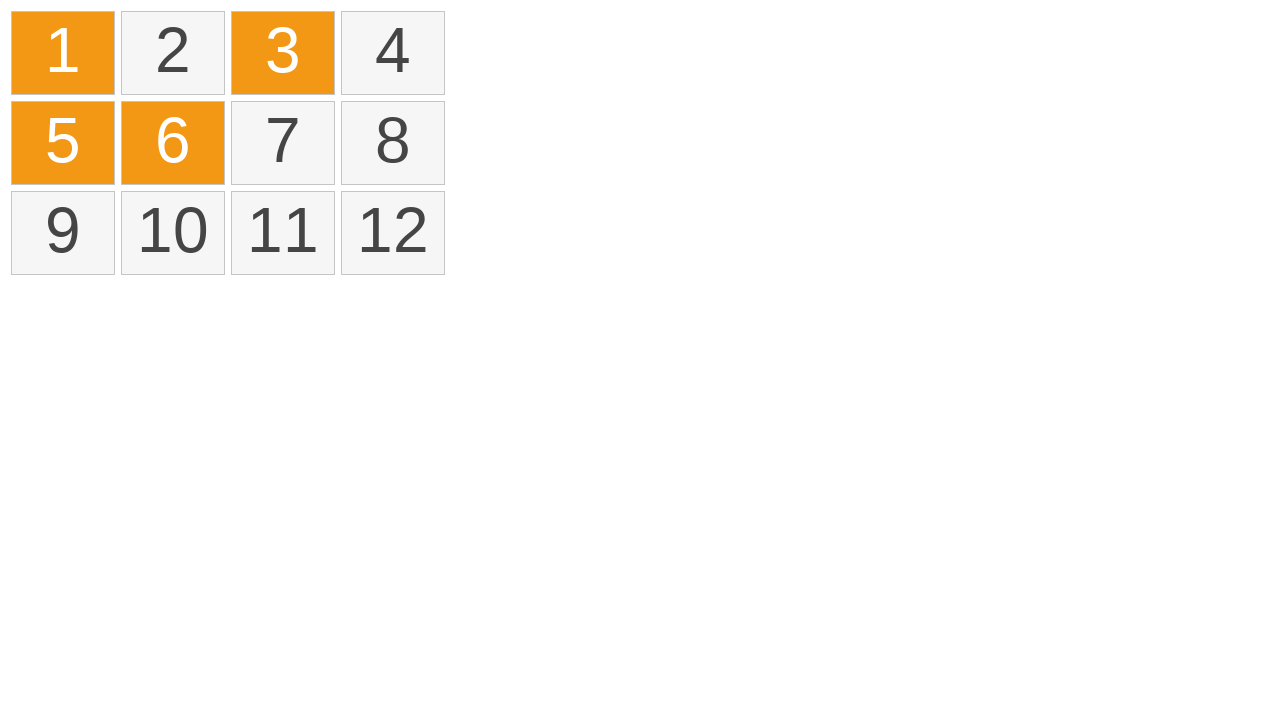

Waited 500ms for selection to complete
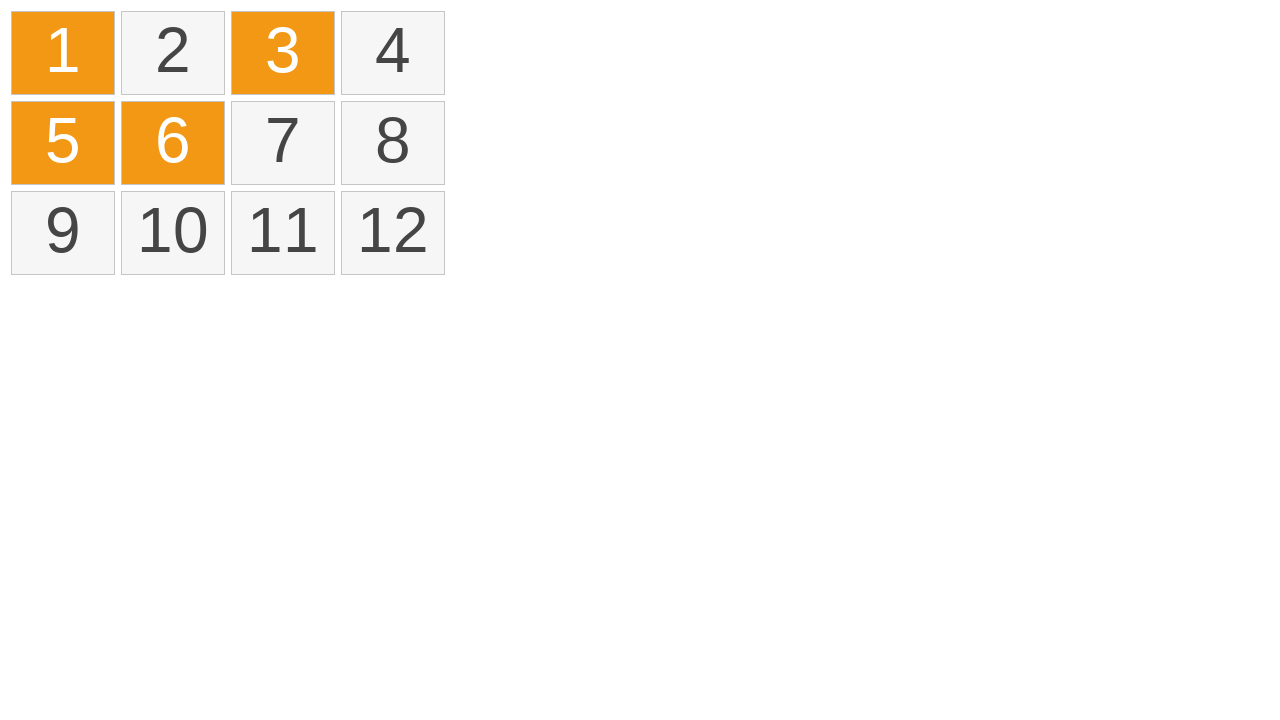

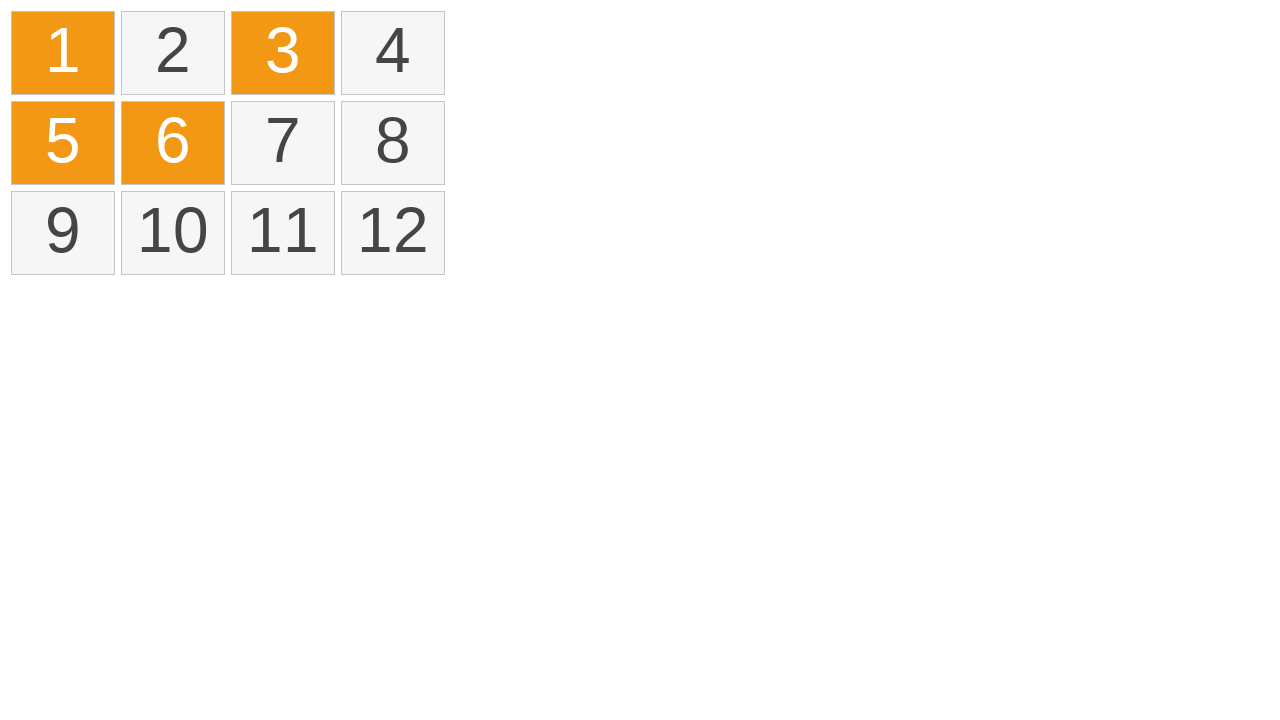